Tests jQuery UI dropdown functionality by selecting different number options from a custom dropdown menu

Starting URL: https://jqueryui.com/resources/demos/selectmenu/default.html

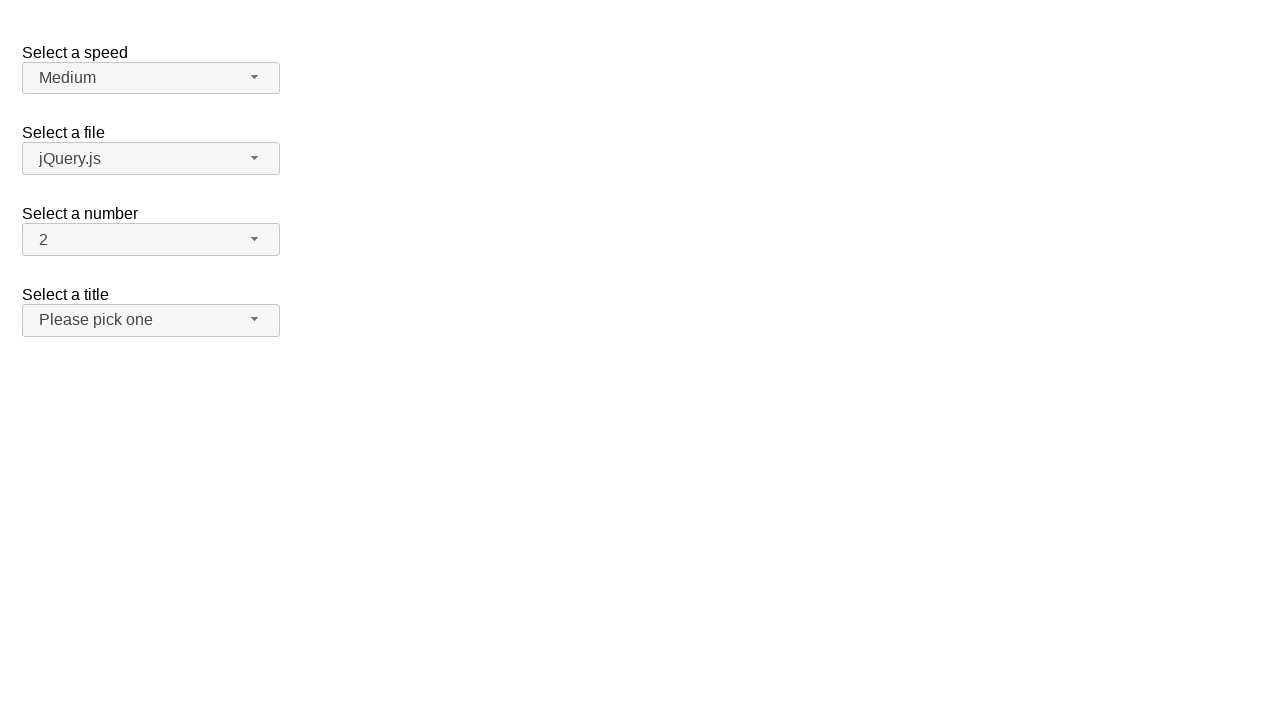

Clicked on the dropdown button to open jQuery UI select menu at (151, 240) on xpath=//label[text()='Select a number']/following-sibling::span[@id='number-butt
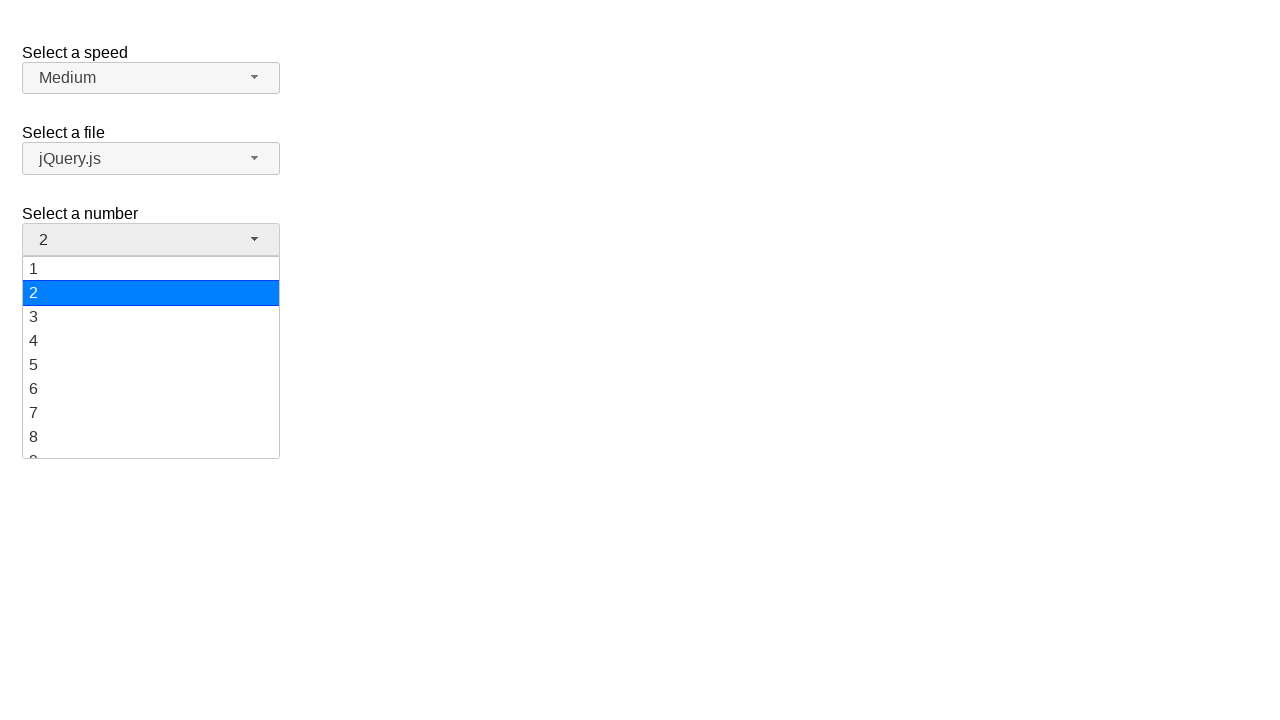

Dropdown menu items loaded
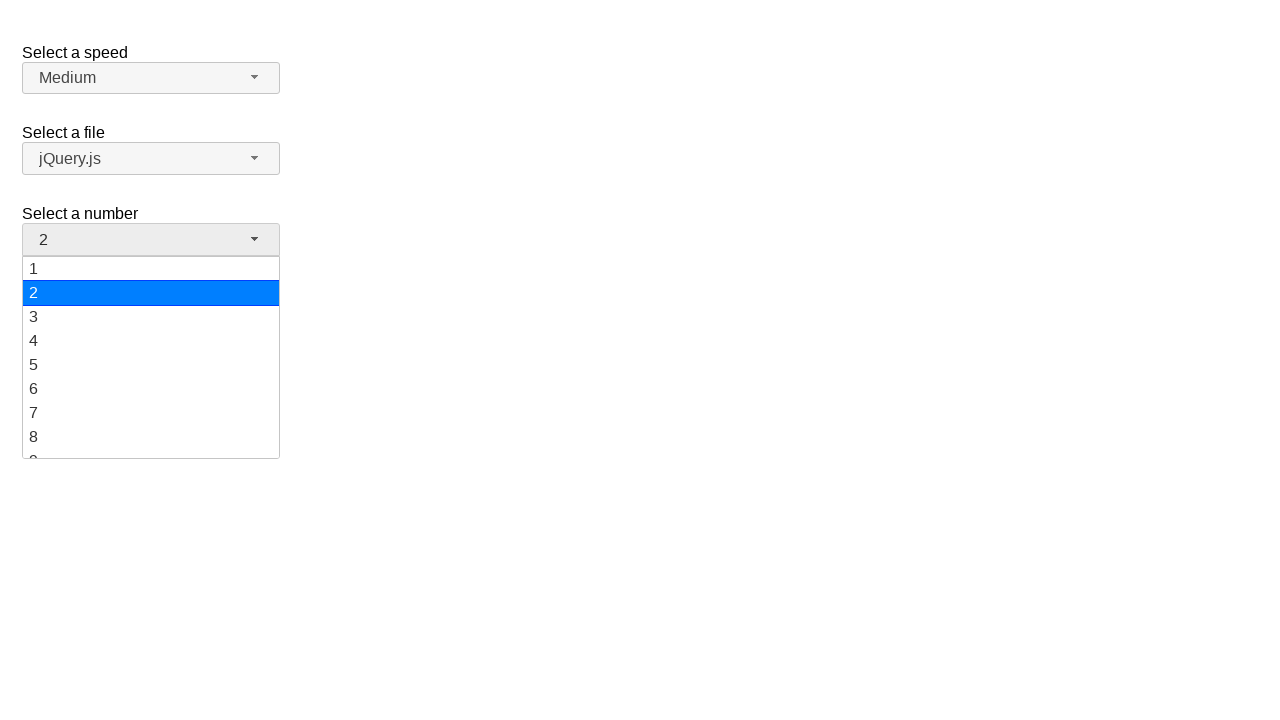

Selected option '18' from the dropdown menu at (151, 421) on xpath=//li[@class='ui-menu-item']/div[text()='18']
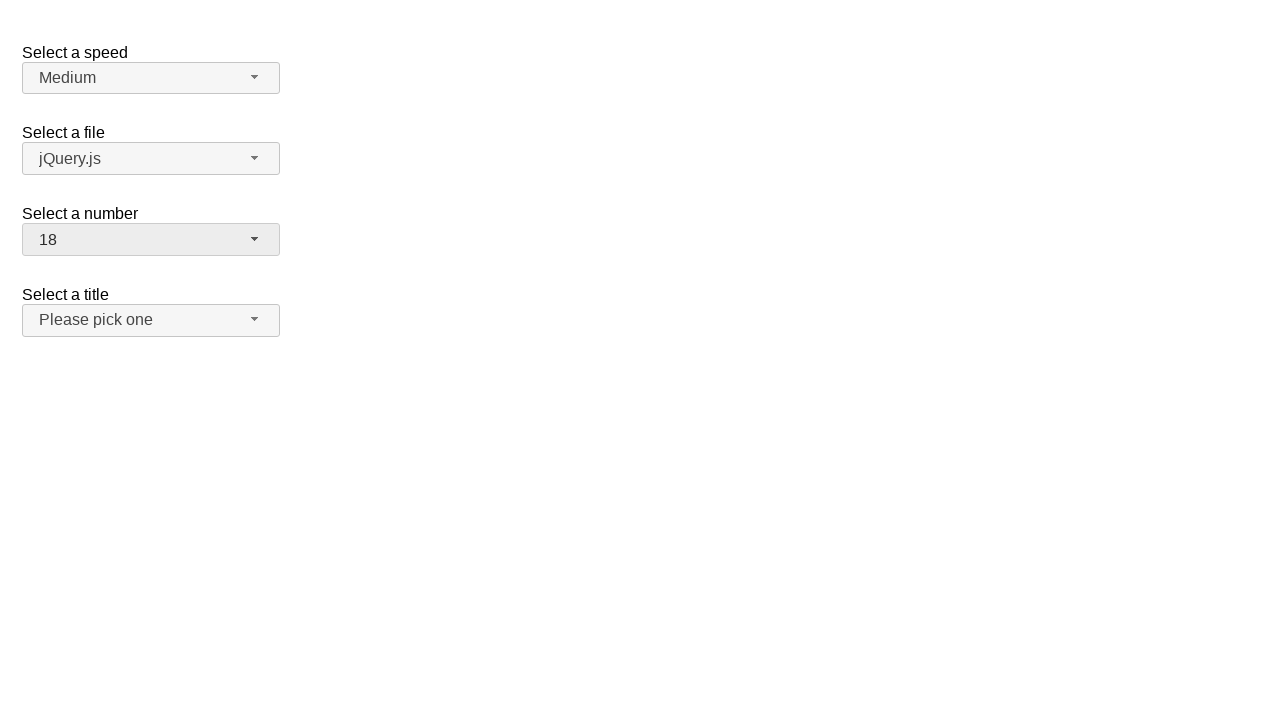

Clicked on the dropdown button to open menu again at (151, 240) on xpath=//label[text()='Select a number']/following-sibling::span[@id='number-butt
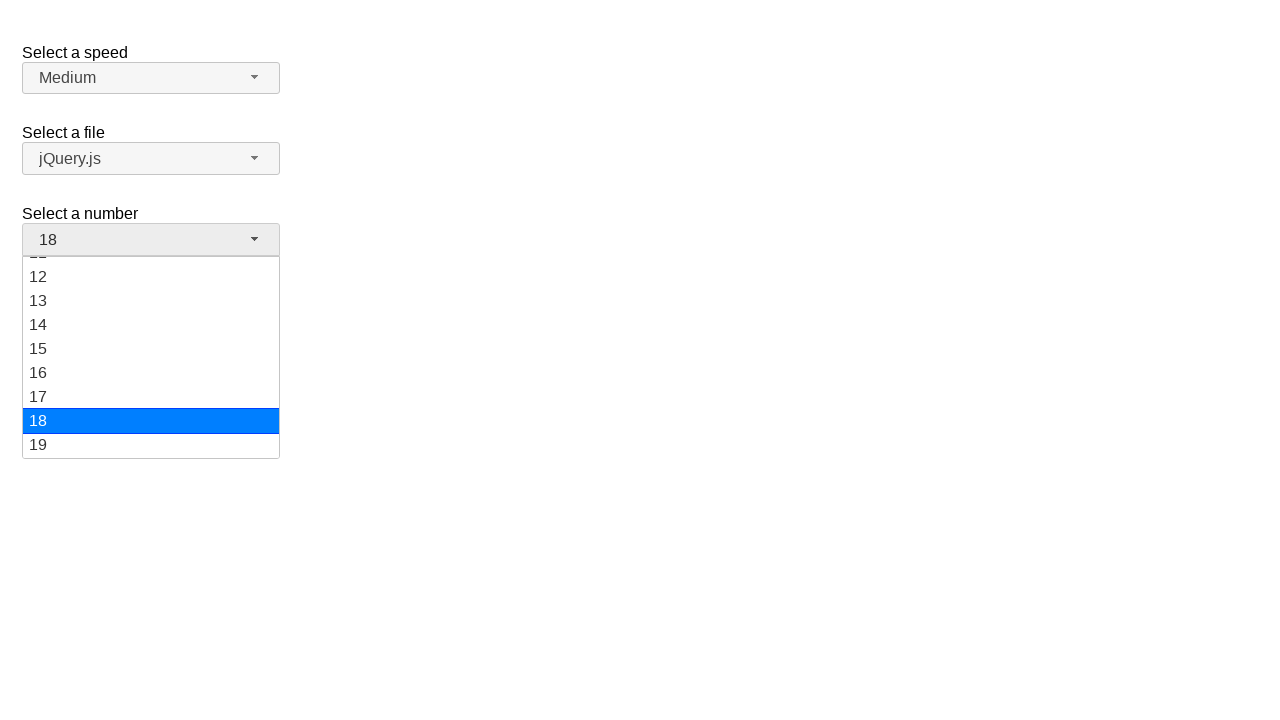

Dropdown menu items loaded
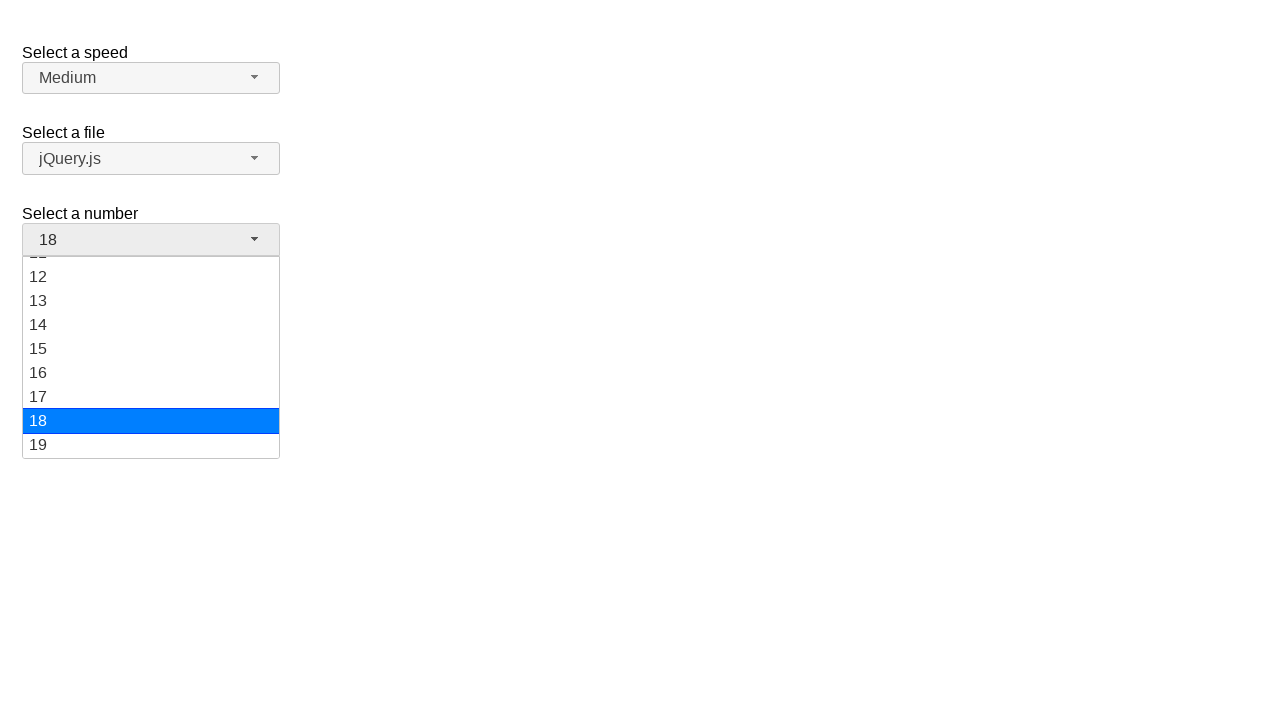

Selected option '1' from the dropdown menu at (151, 269) on xpath=//li[@class='ui-menu-item']/div[text()='1']
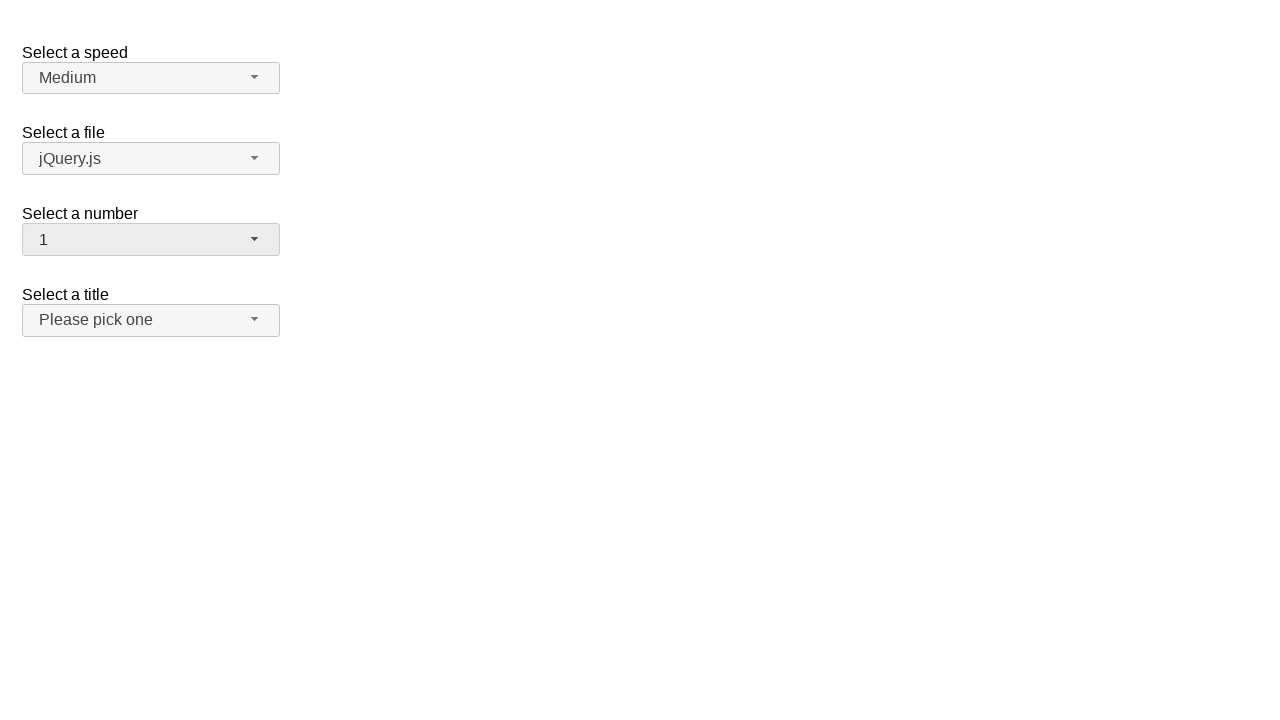

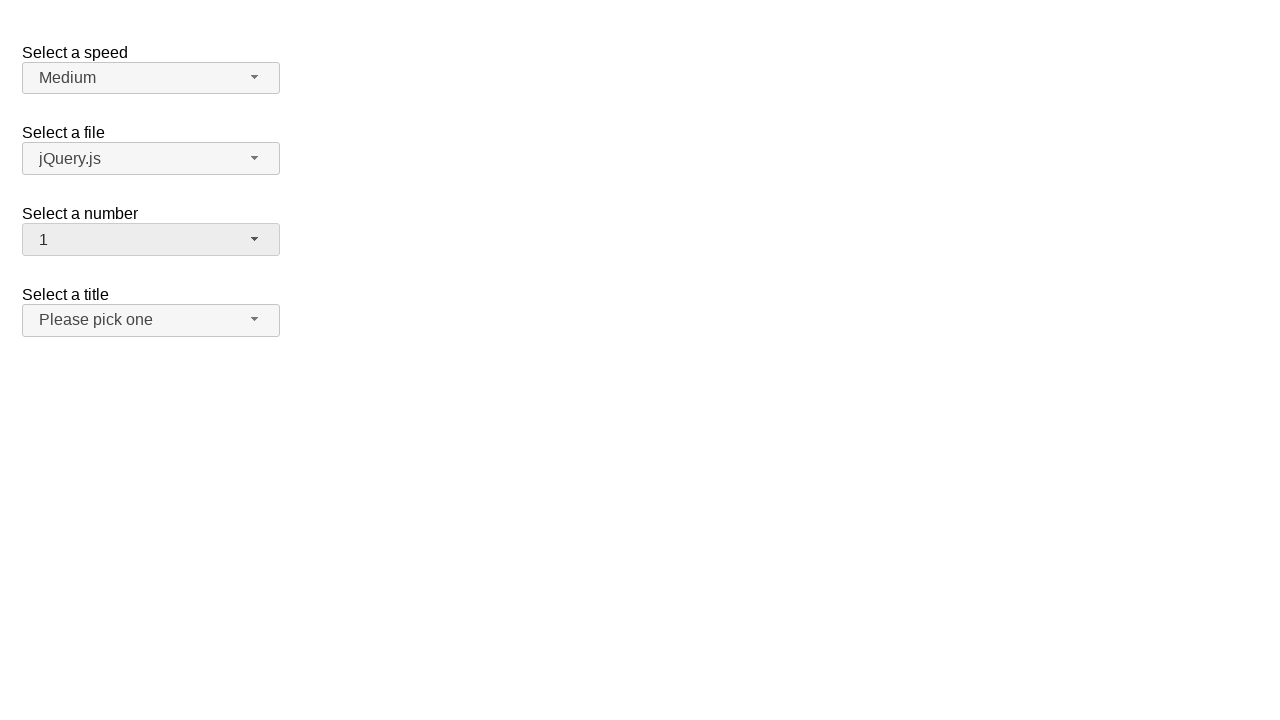